Tests dynamic loading functionality by clicking through to a hidden element example, triggering its display, and verifying the "Hello World!" text appears

Starting URL: https://the-internet.herokuapp.com/

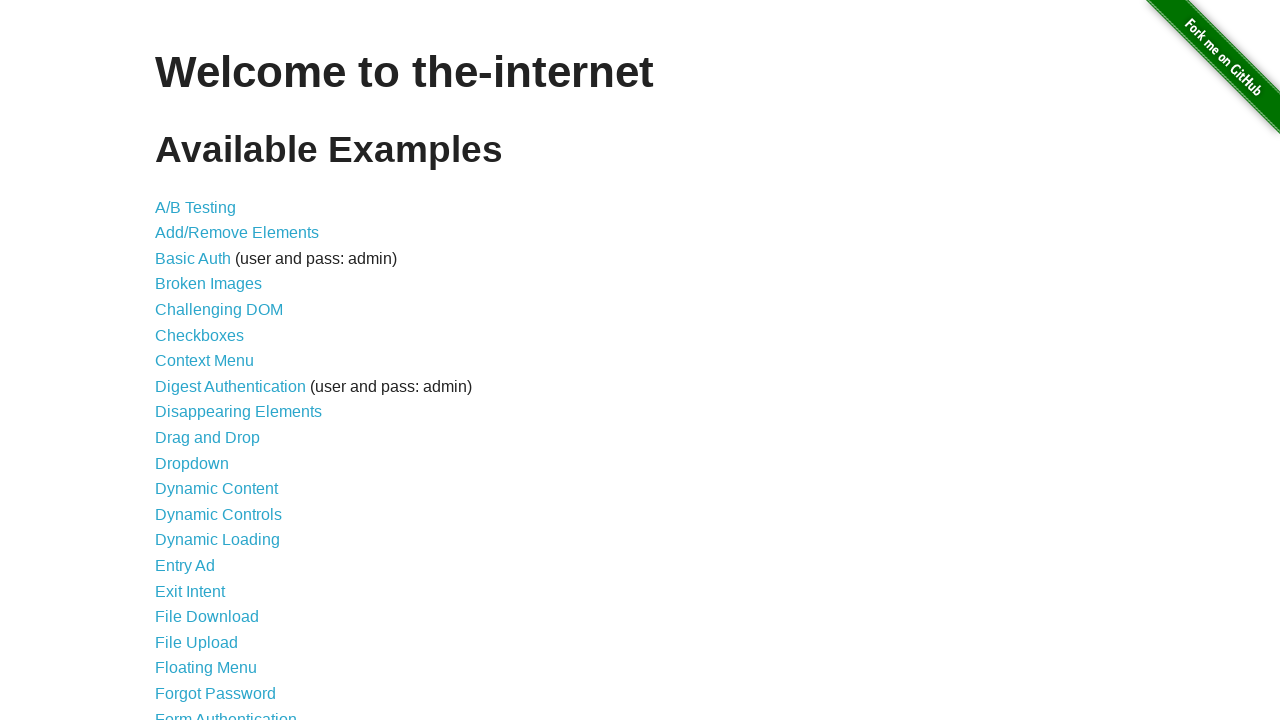

Clicked on Dynamic Loading link at (218, 540) on text='Dynamic Loading'
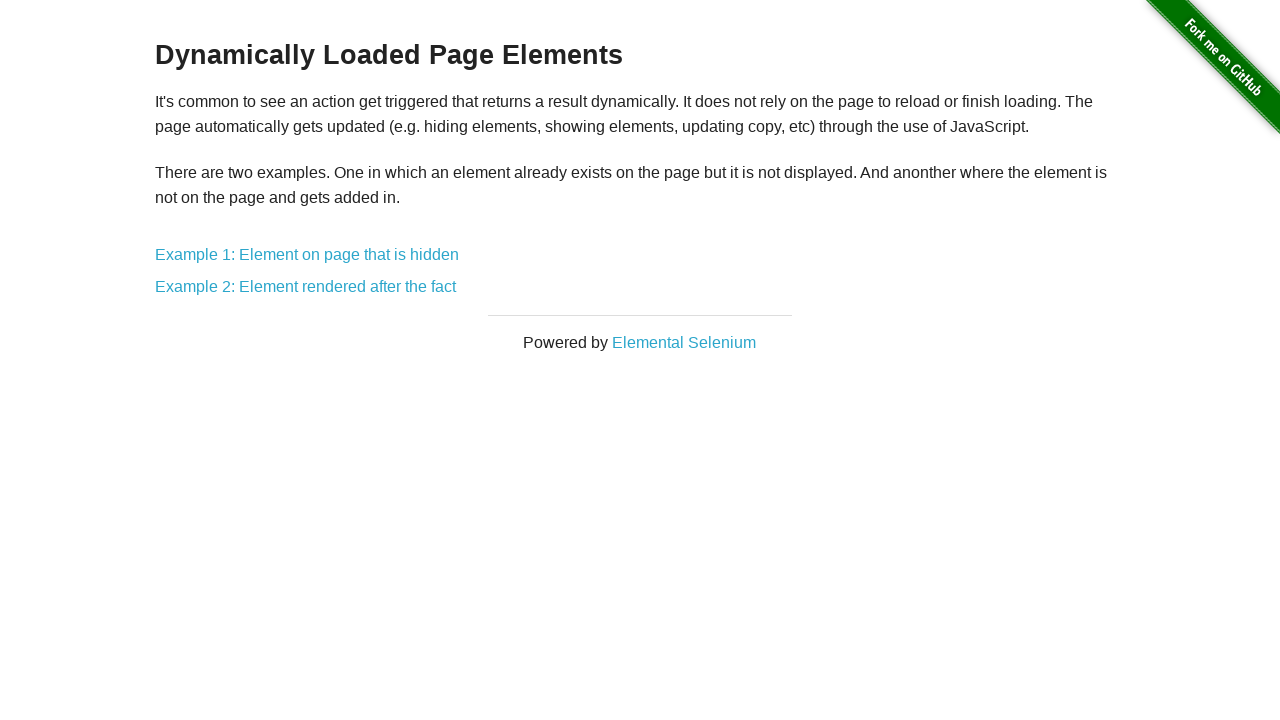

Clicked on Example 1: Element on page that is hidden at (307, 255) on text='Example 1: Element on page that is hidden'
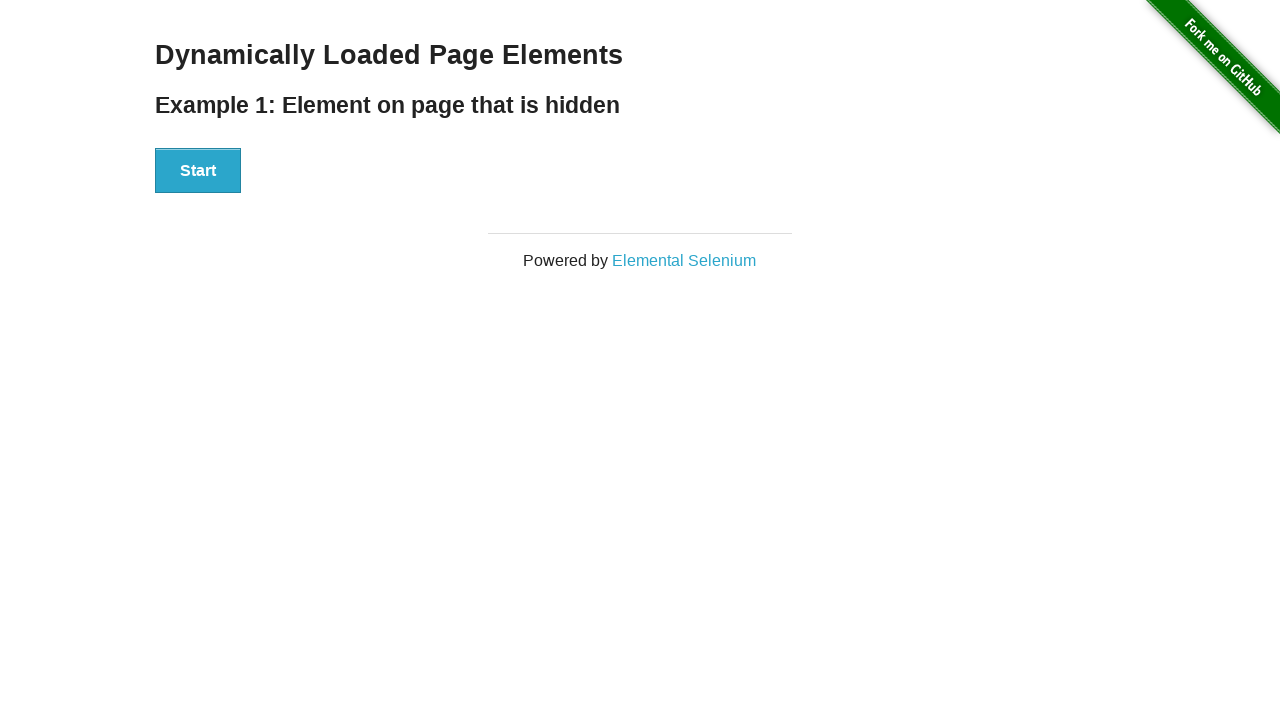

Clicked the Start button to trigger dynamic content loading at (198, 171) on button:has-text('Start')
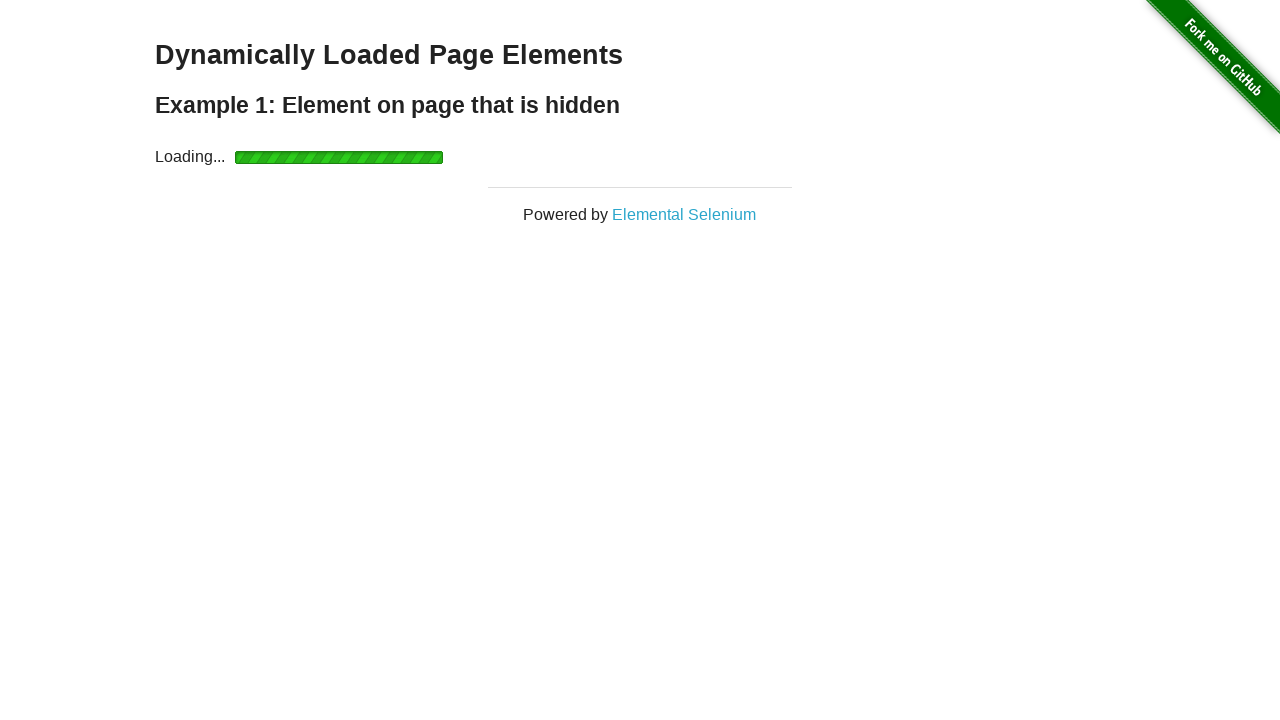

Verified that 'Hello World!' element is now visible
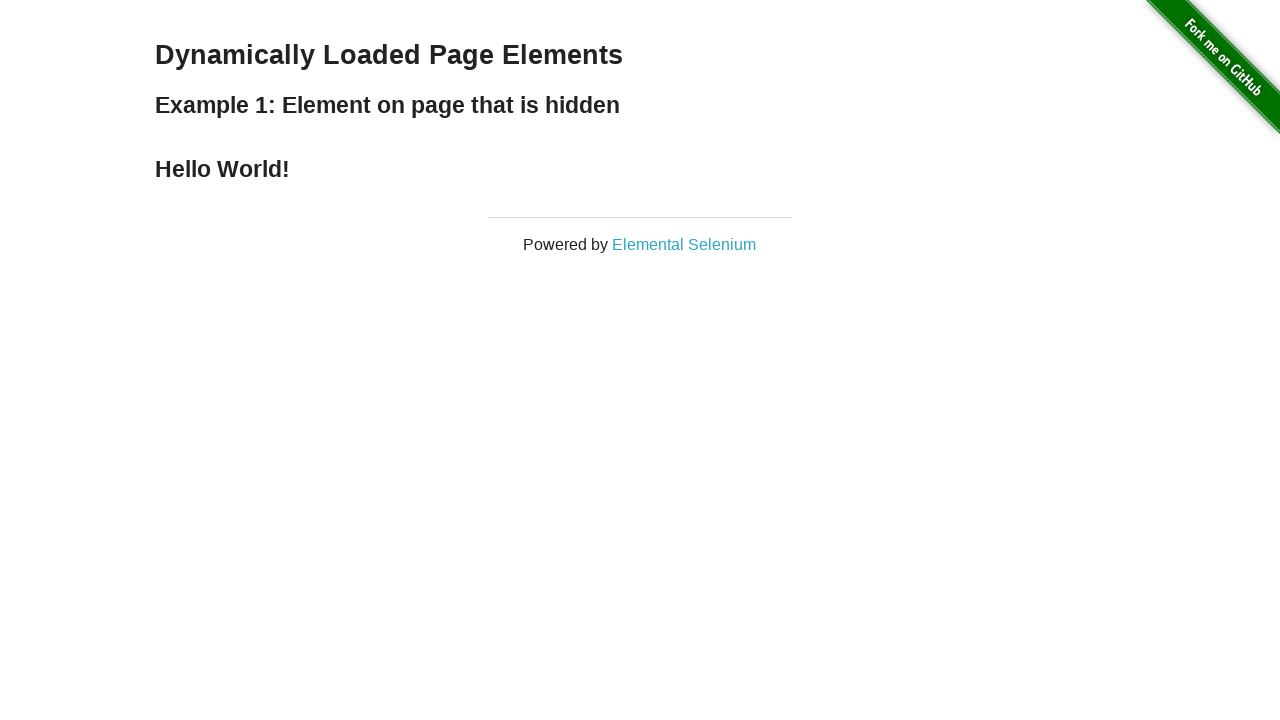

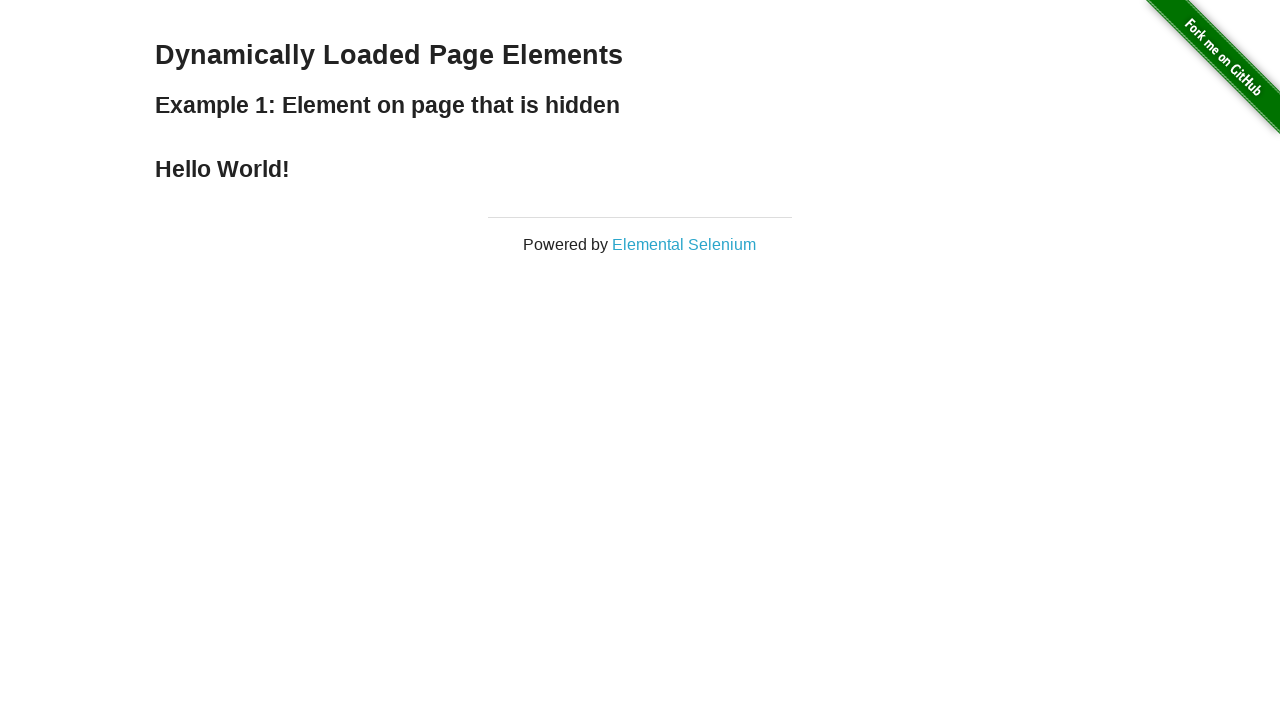